Tests browser window manipulation by cycling through maximize, minimize, and fullscreen states, then repositioning the window and retrieving window dimensions and position.

Starting URL: https://testautomationpractice.blogspot.com/

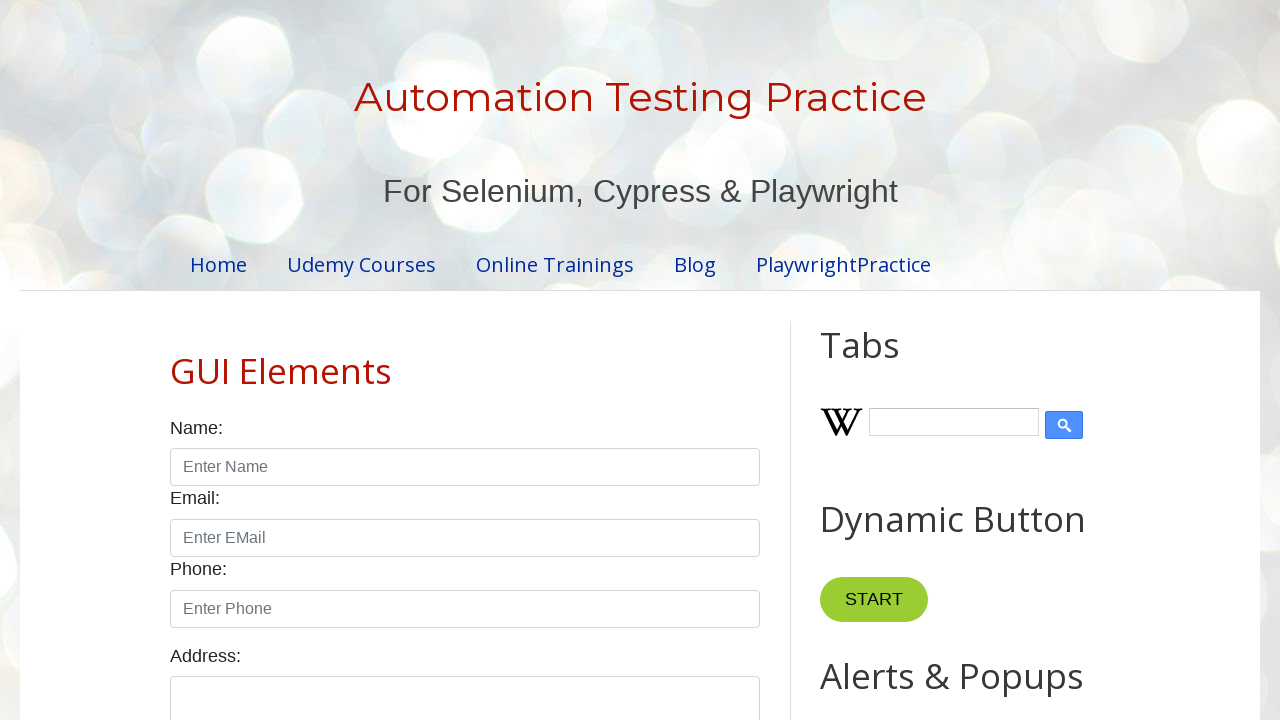

Set viewport to maximize window size (1920x1080)
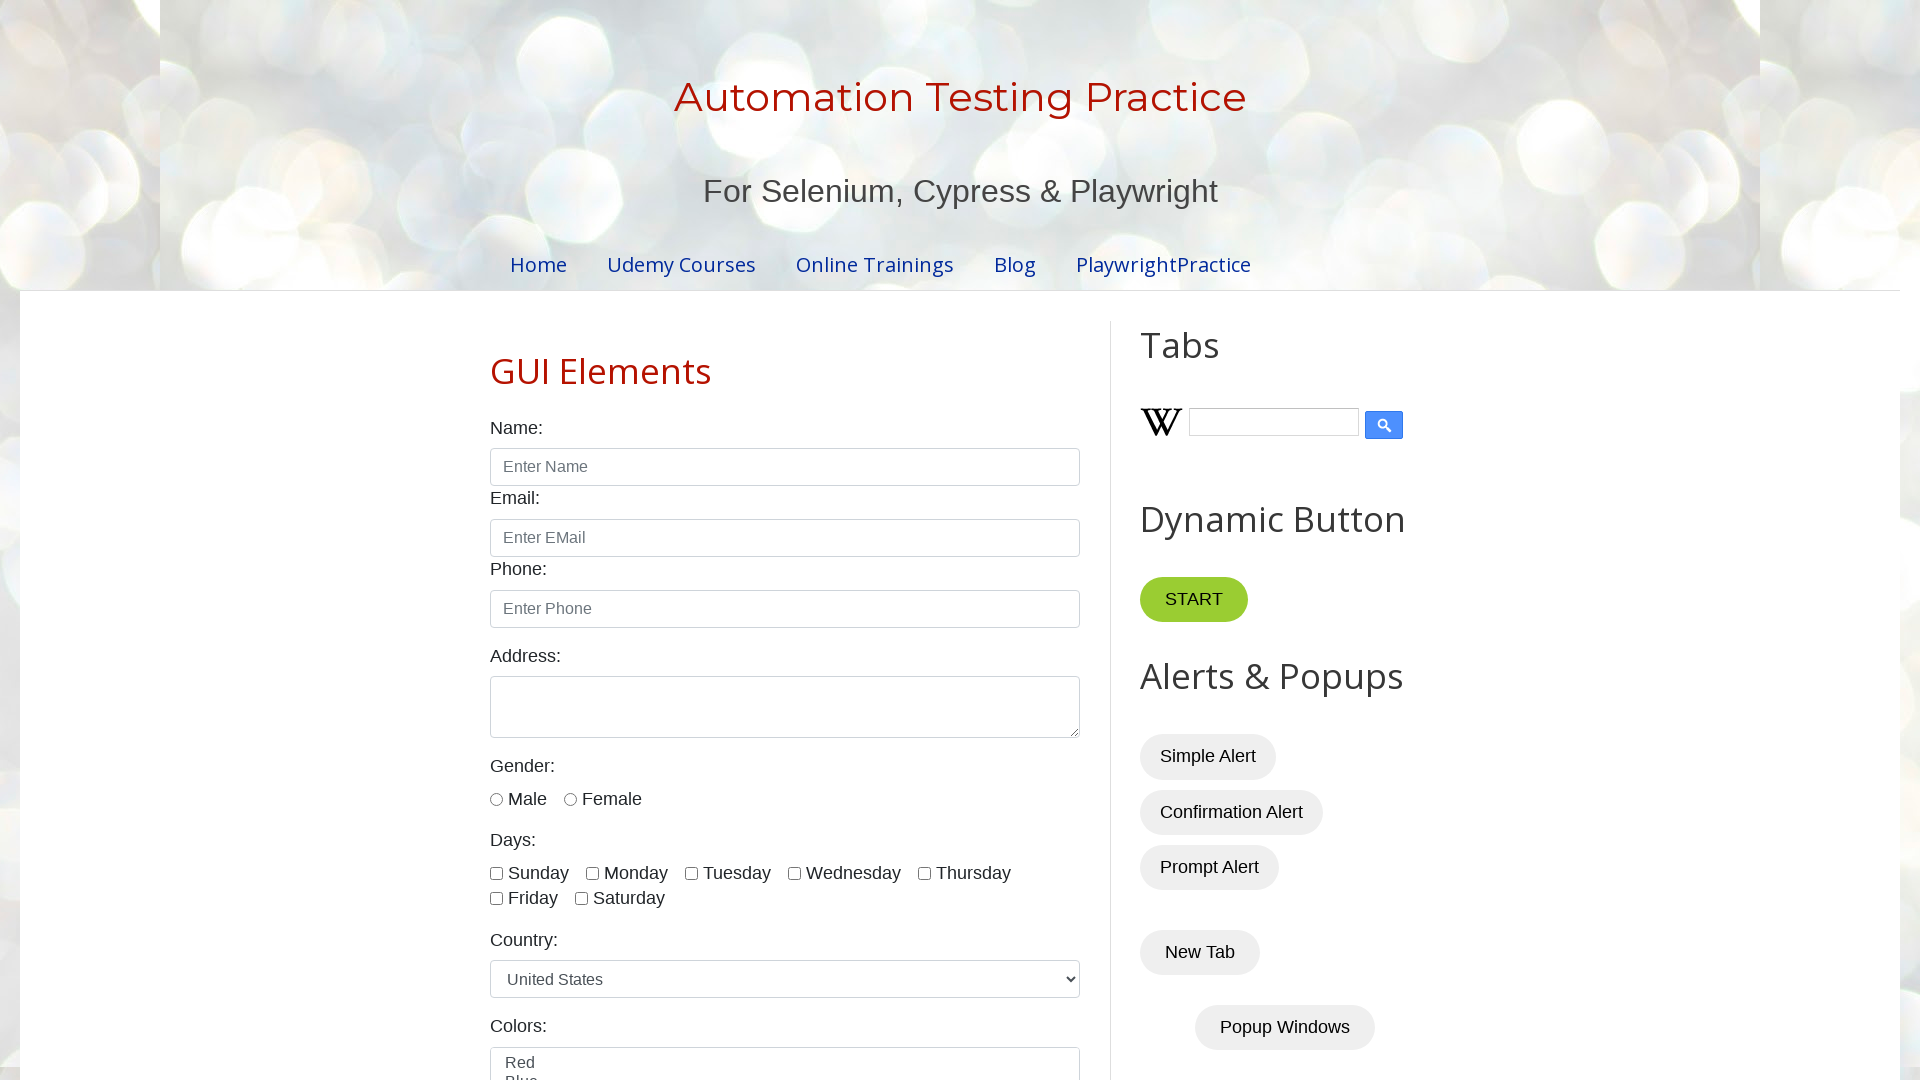

Waited 2 seconds to observe maximized state
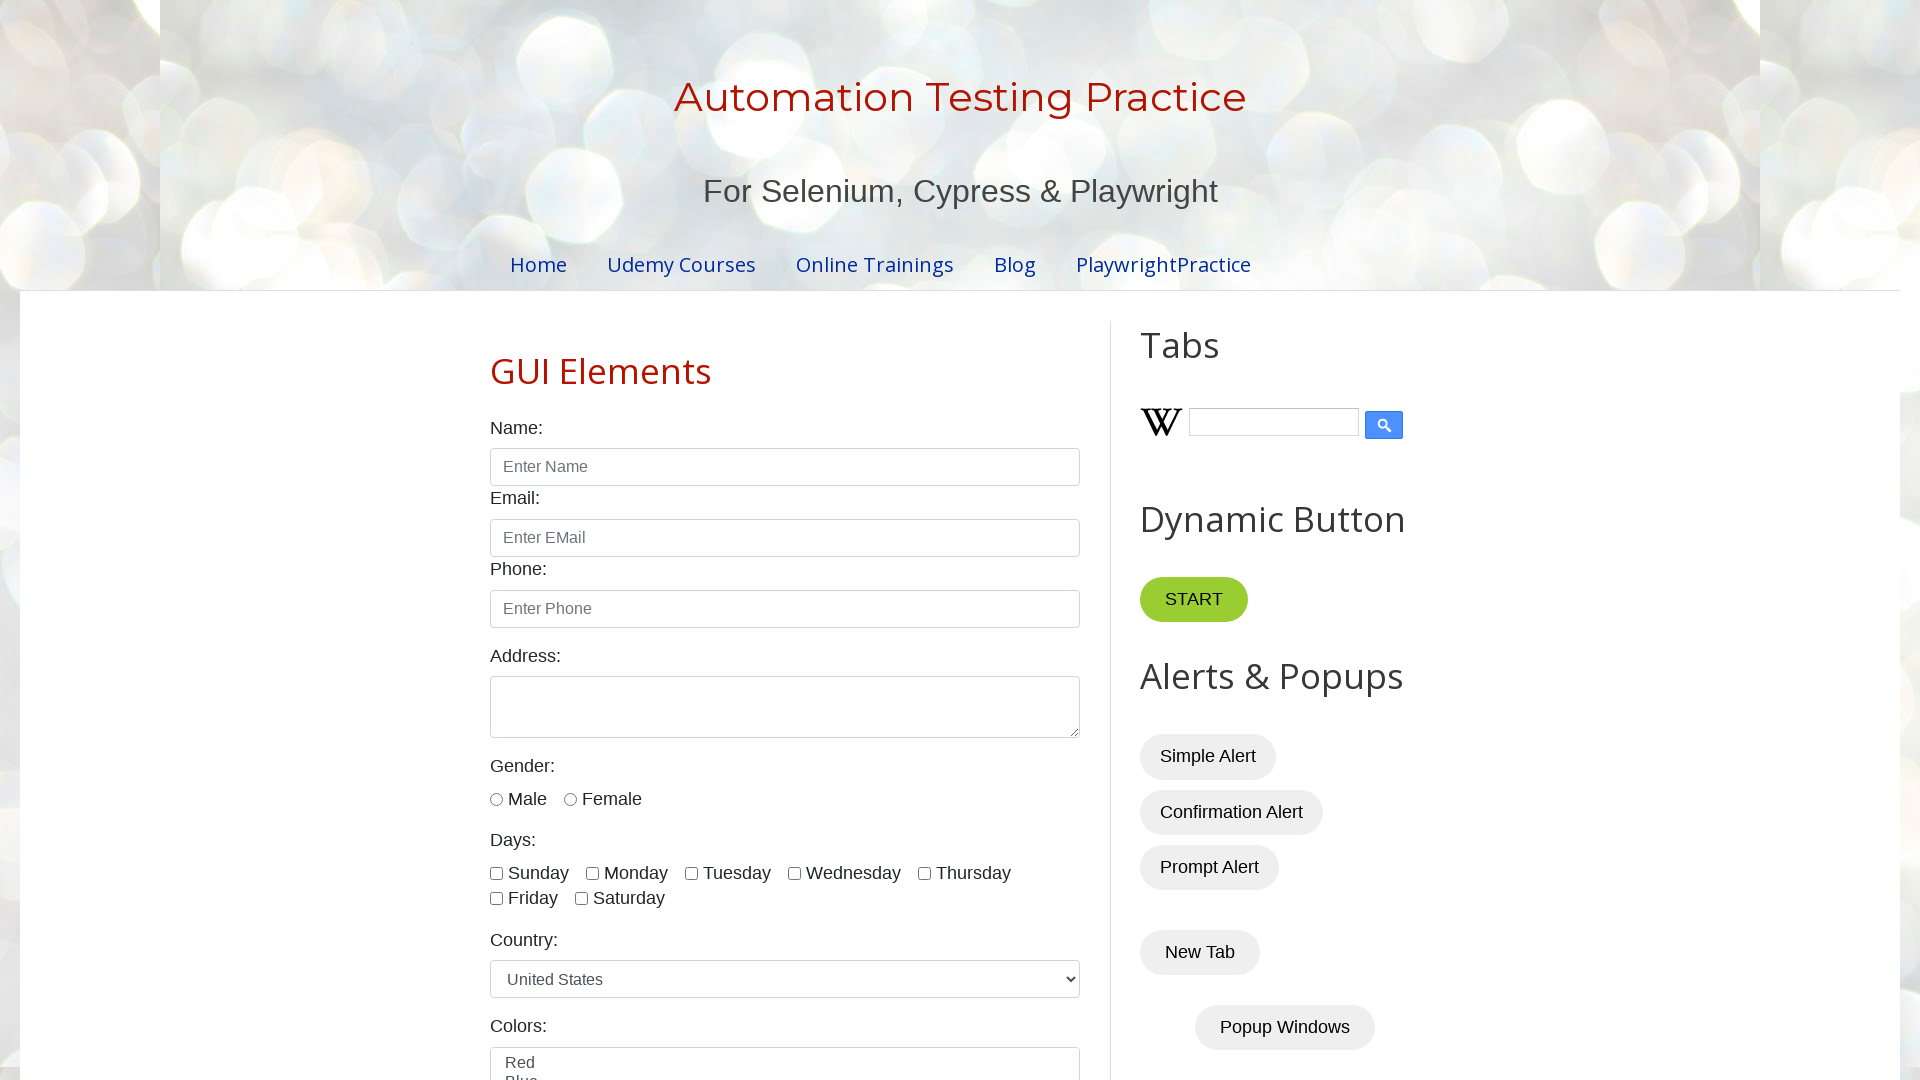

Set viewport to smaller size to simulate minimize (800x600)
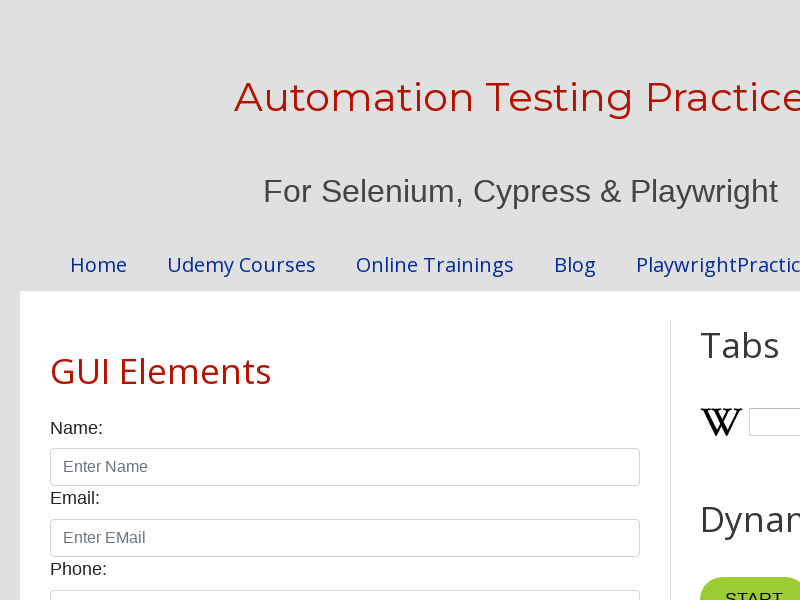

Waited 2 seconds to observe minimized state
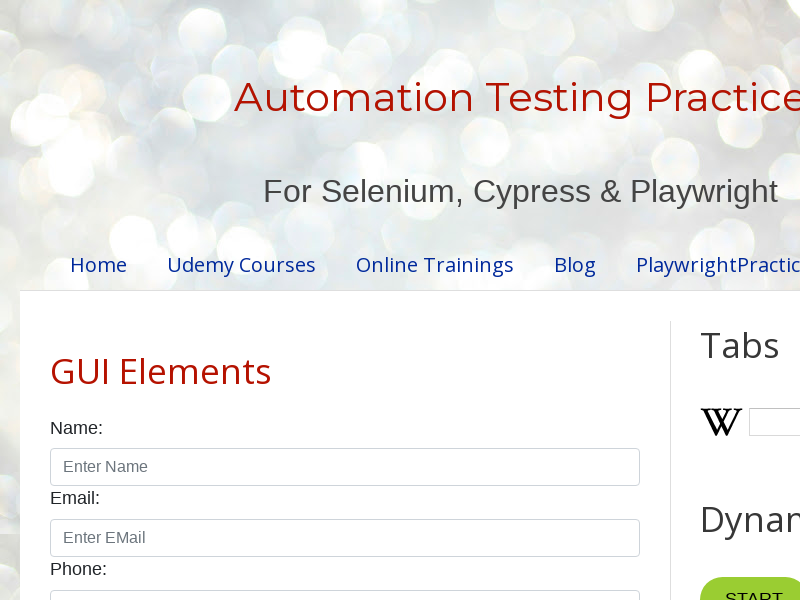

Set viewport to larger size to simulate fullscreen (1920x1080)
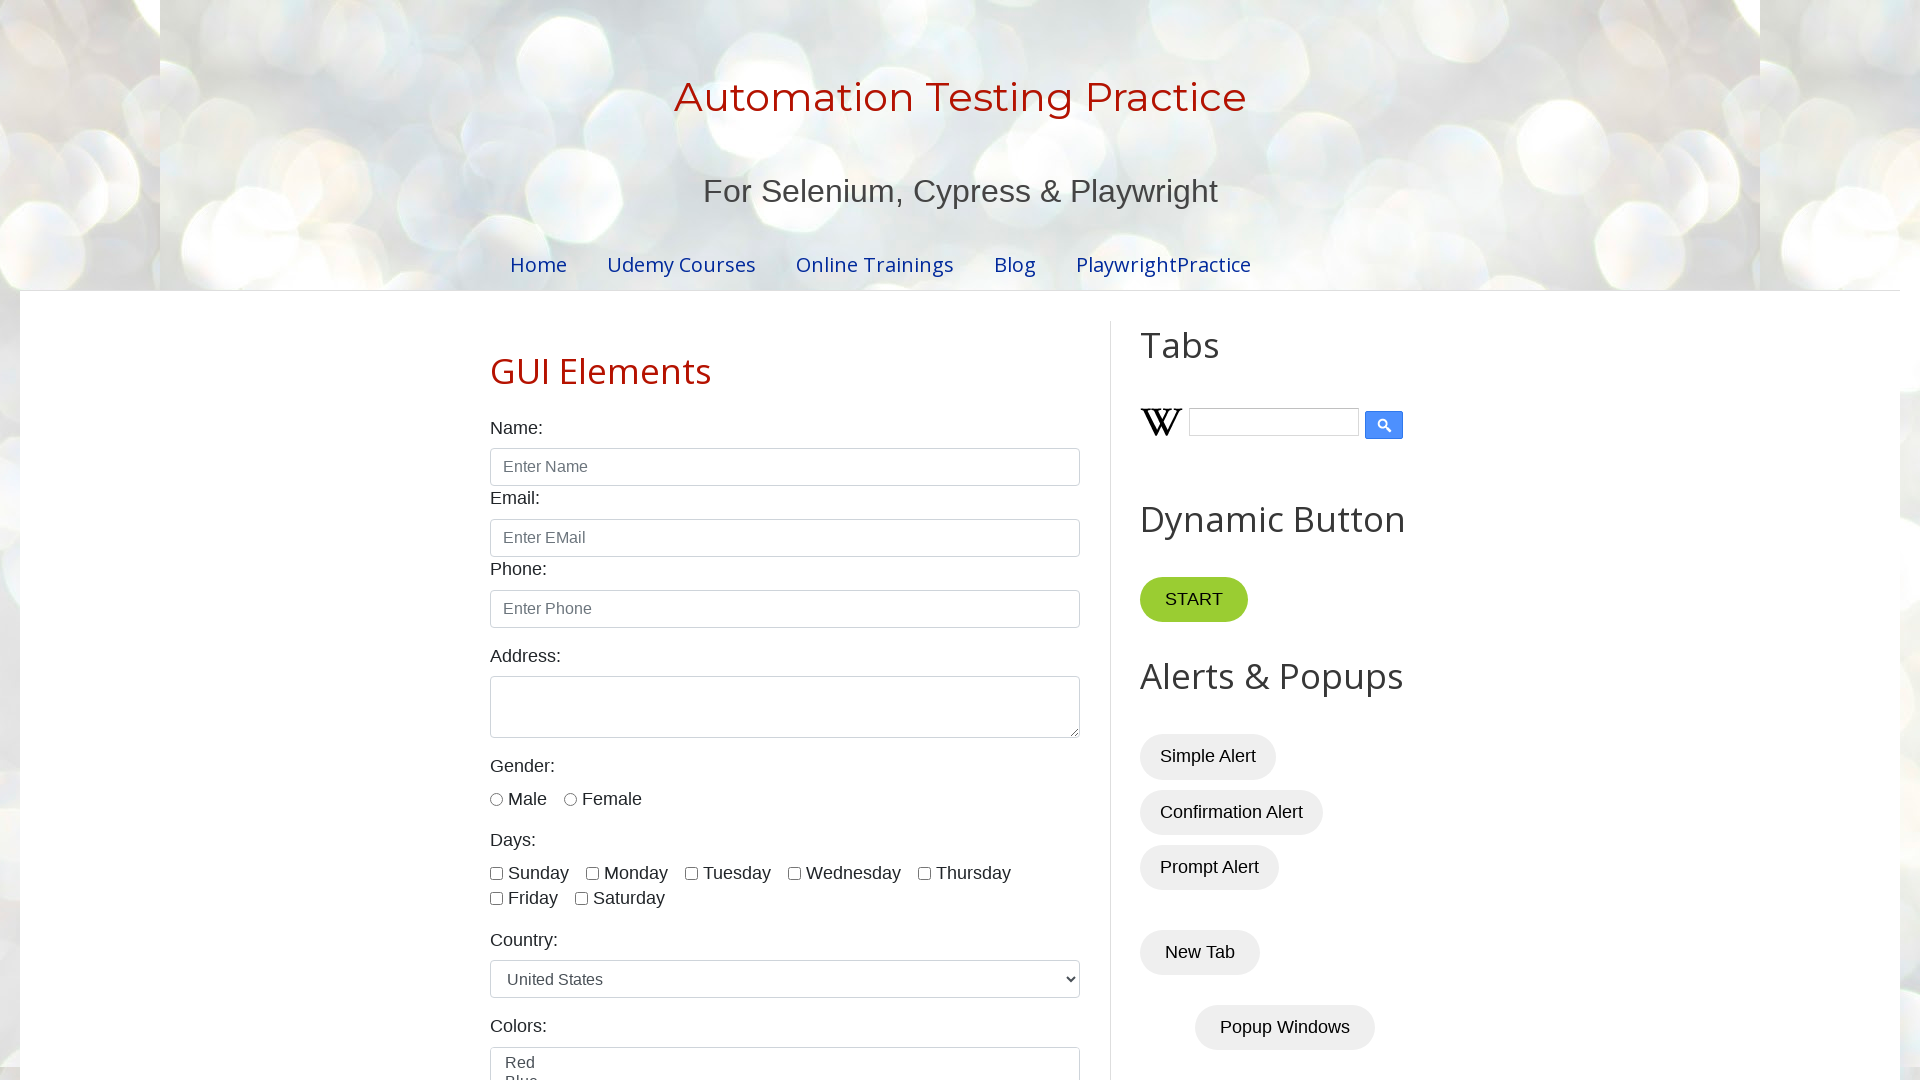

Waited 2 seconds to observe fullscreen state
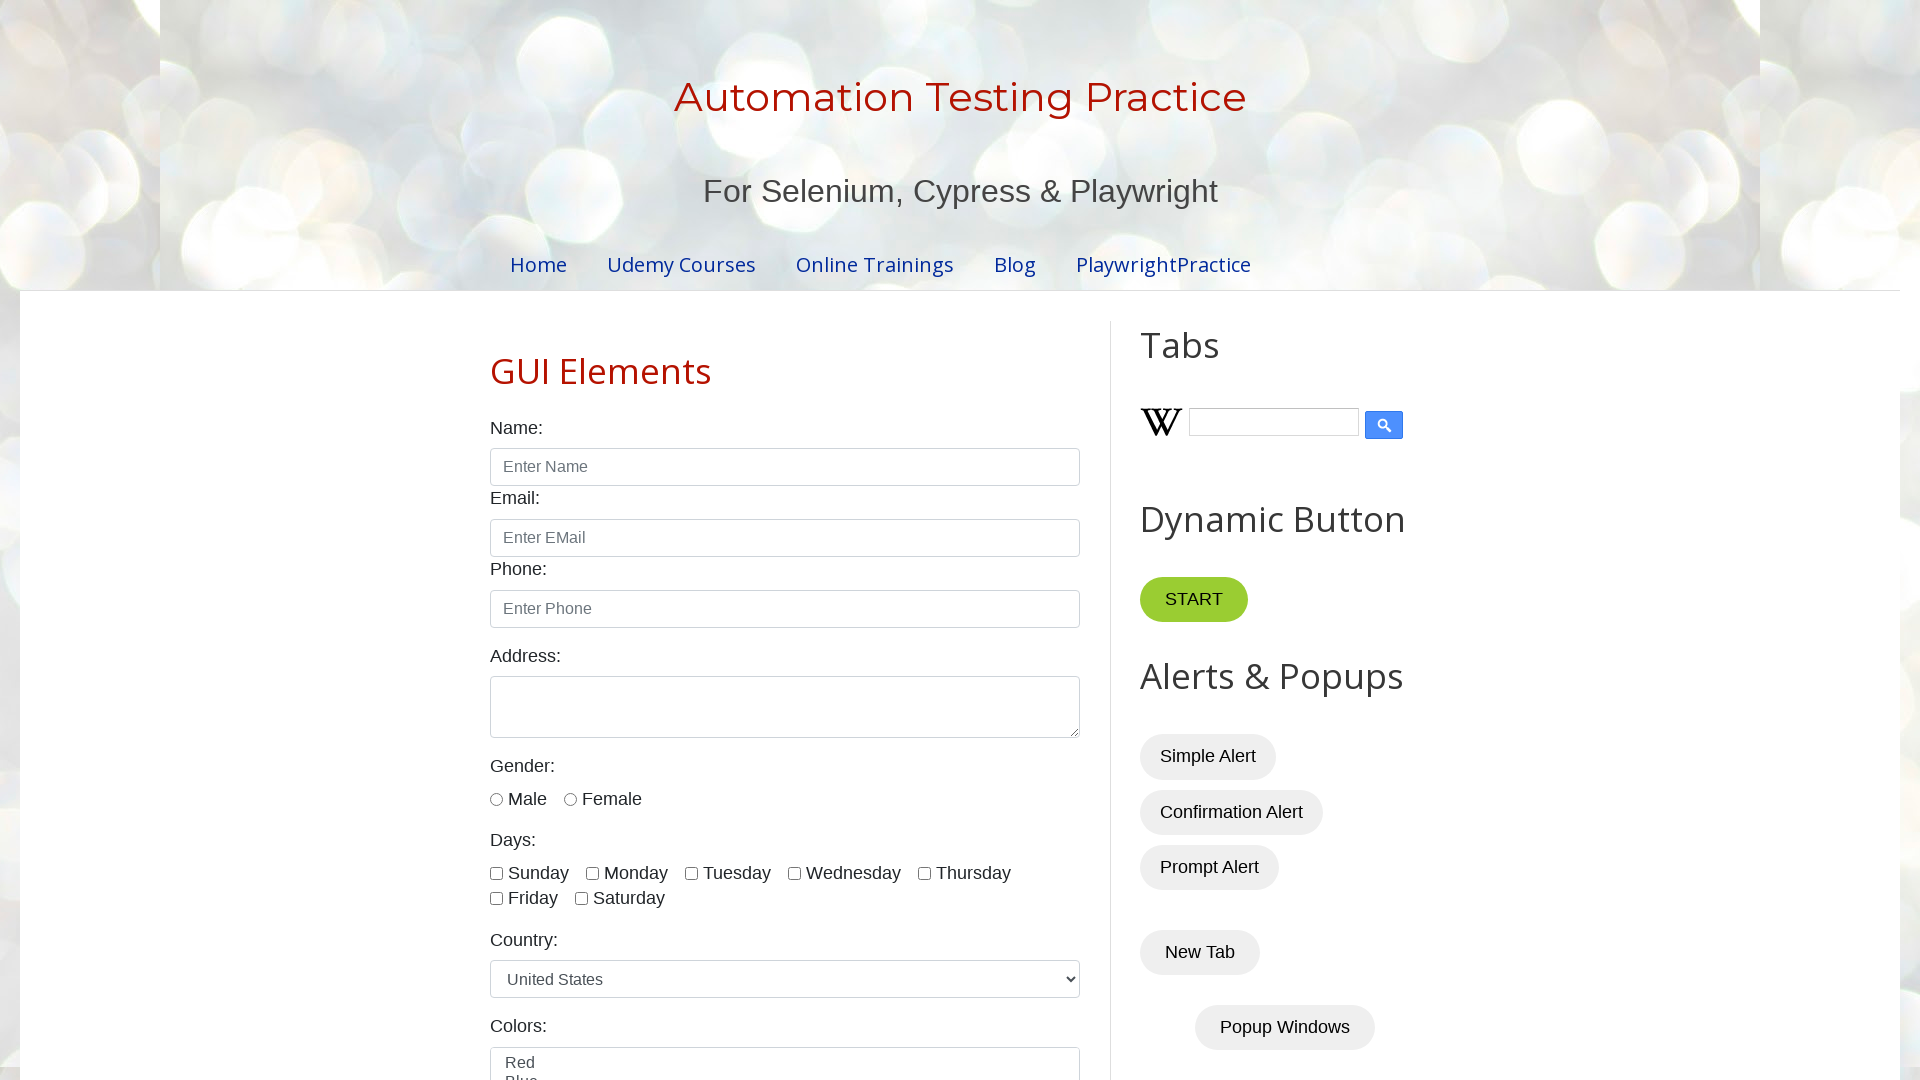

Retrieved current viewport size: 1920x1080
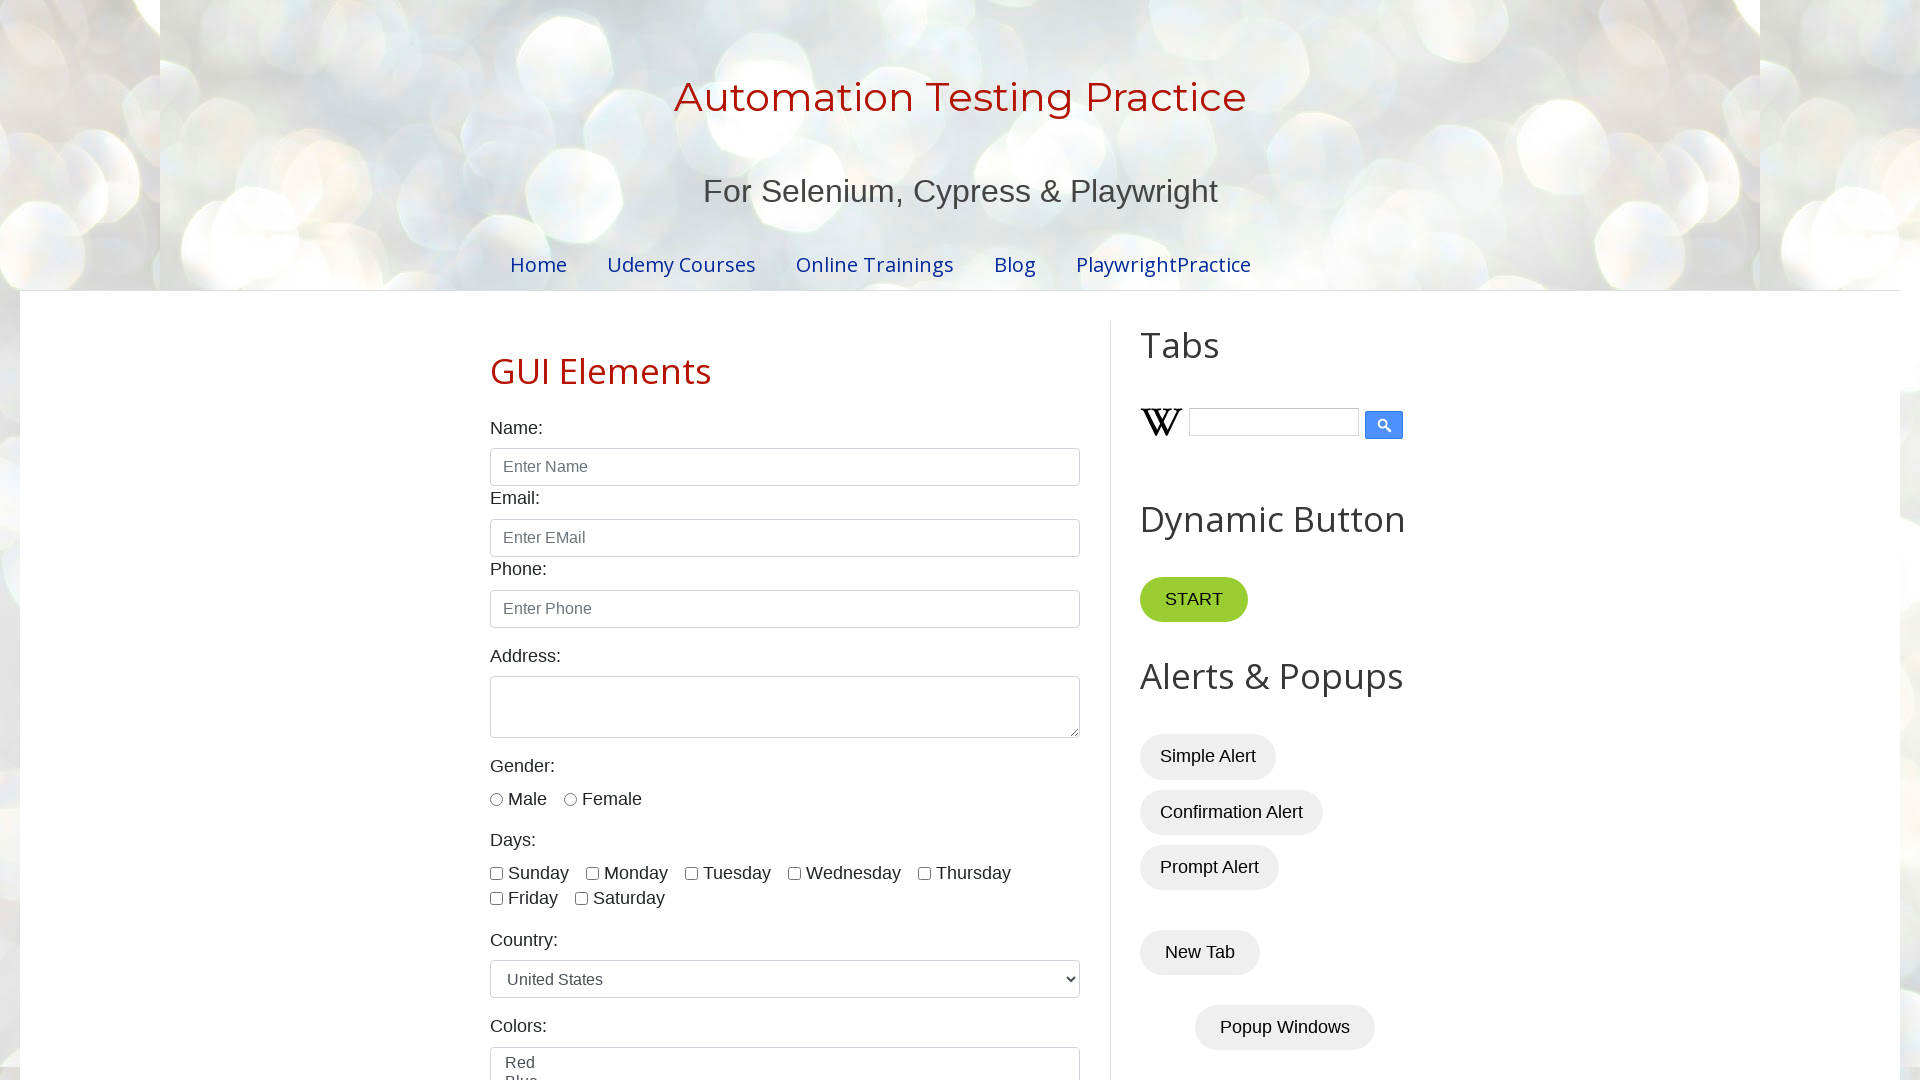

Waited 2 seconds before final content verification
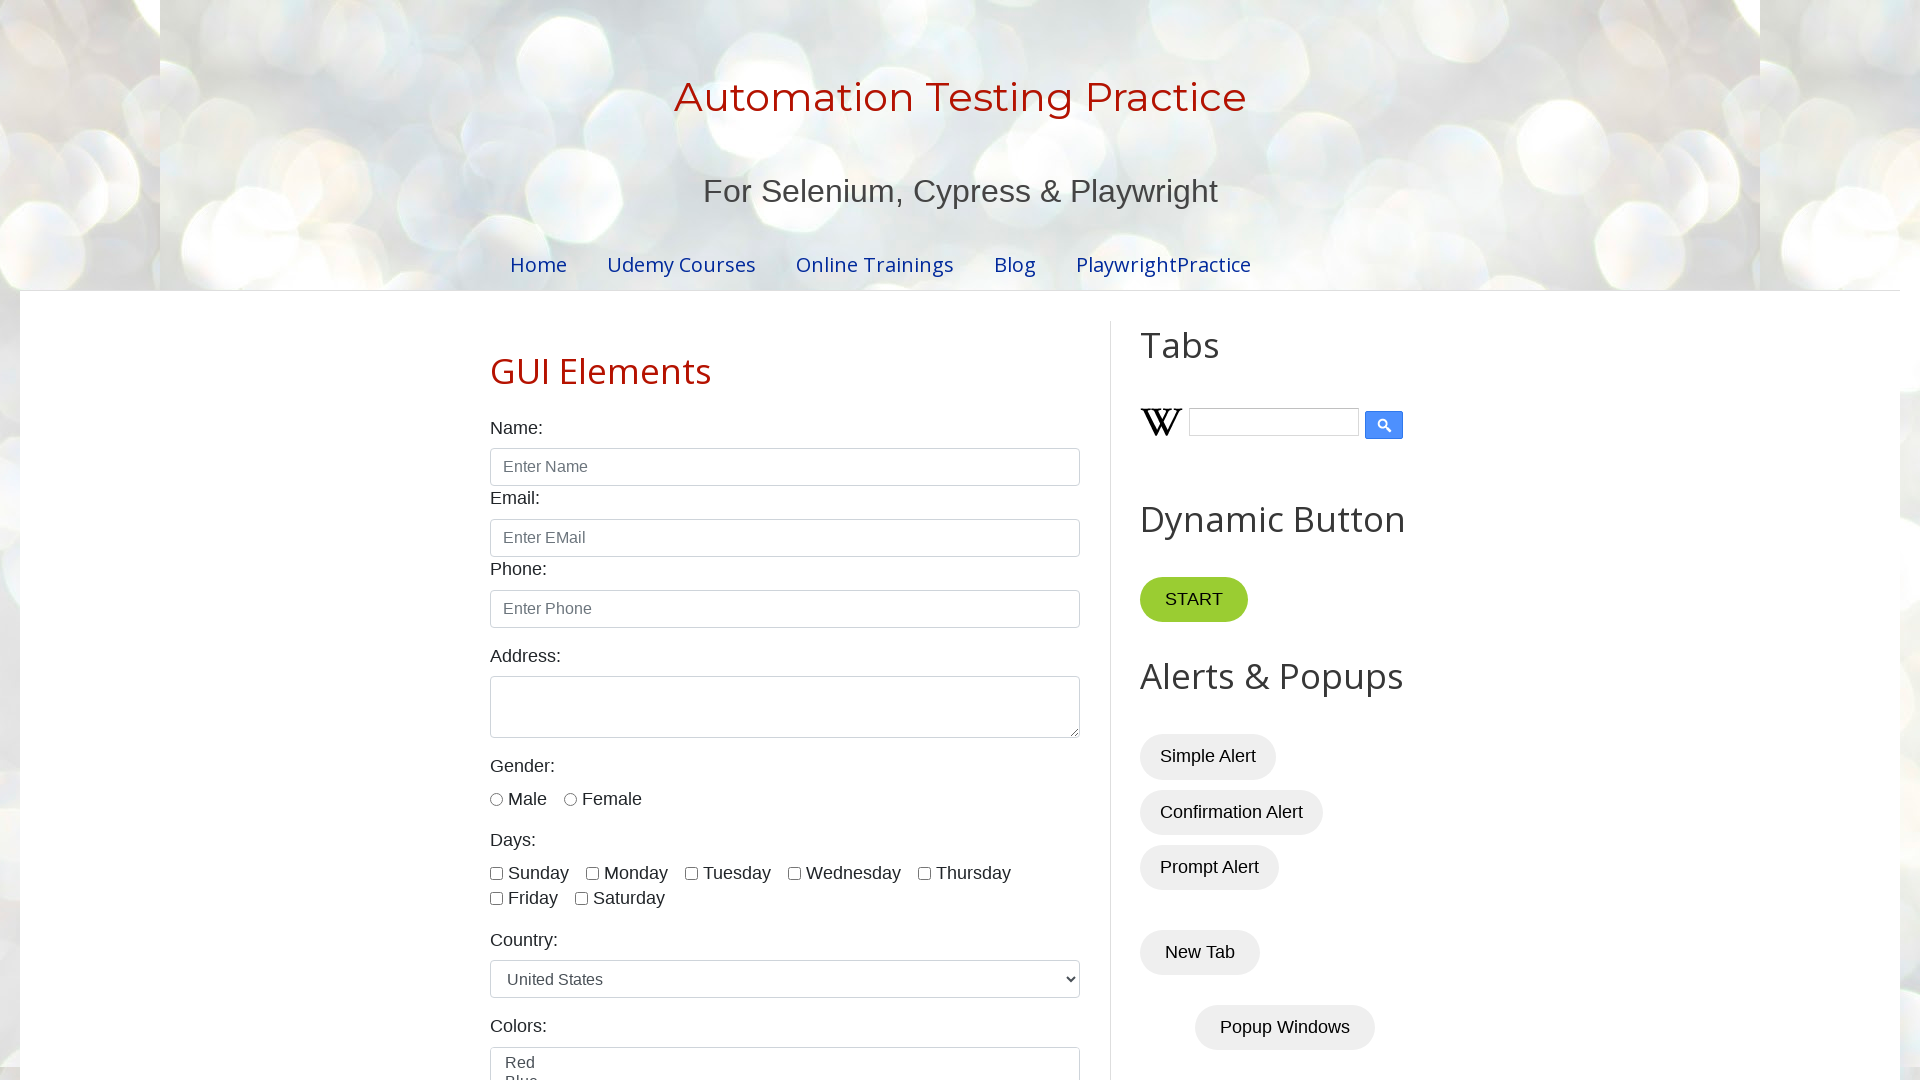

Verified page loaded correctly by confirming body element is present
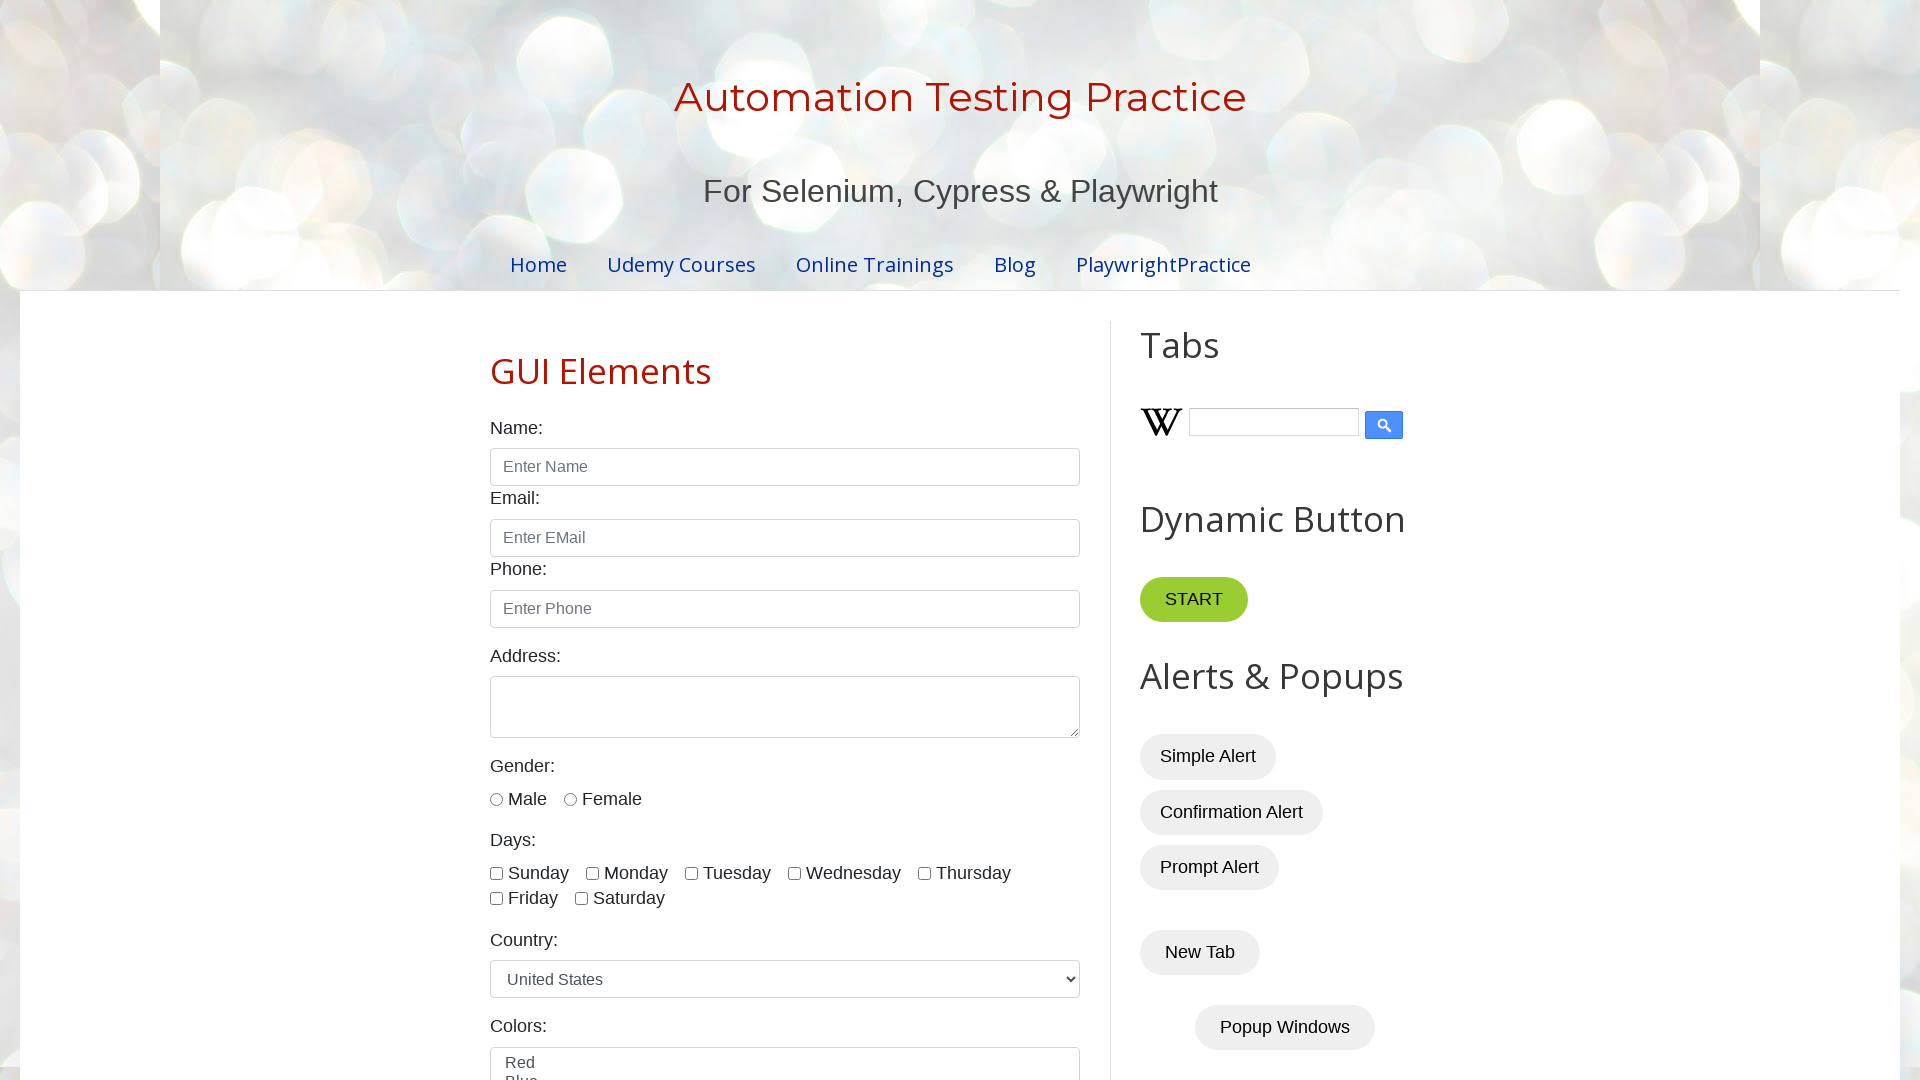

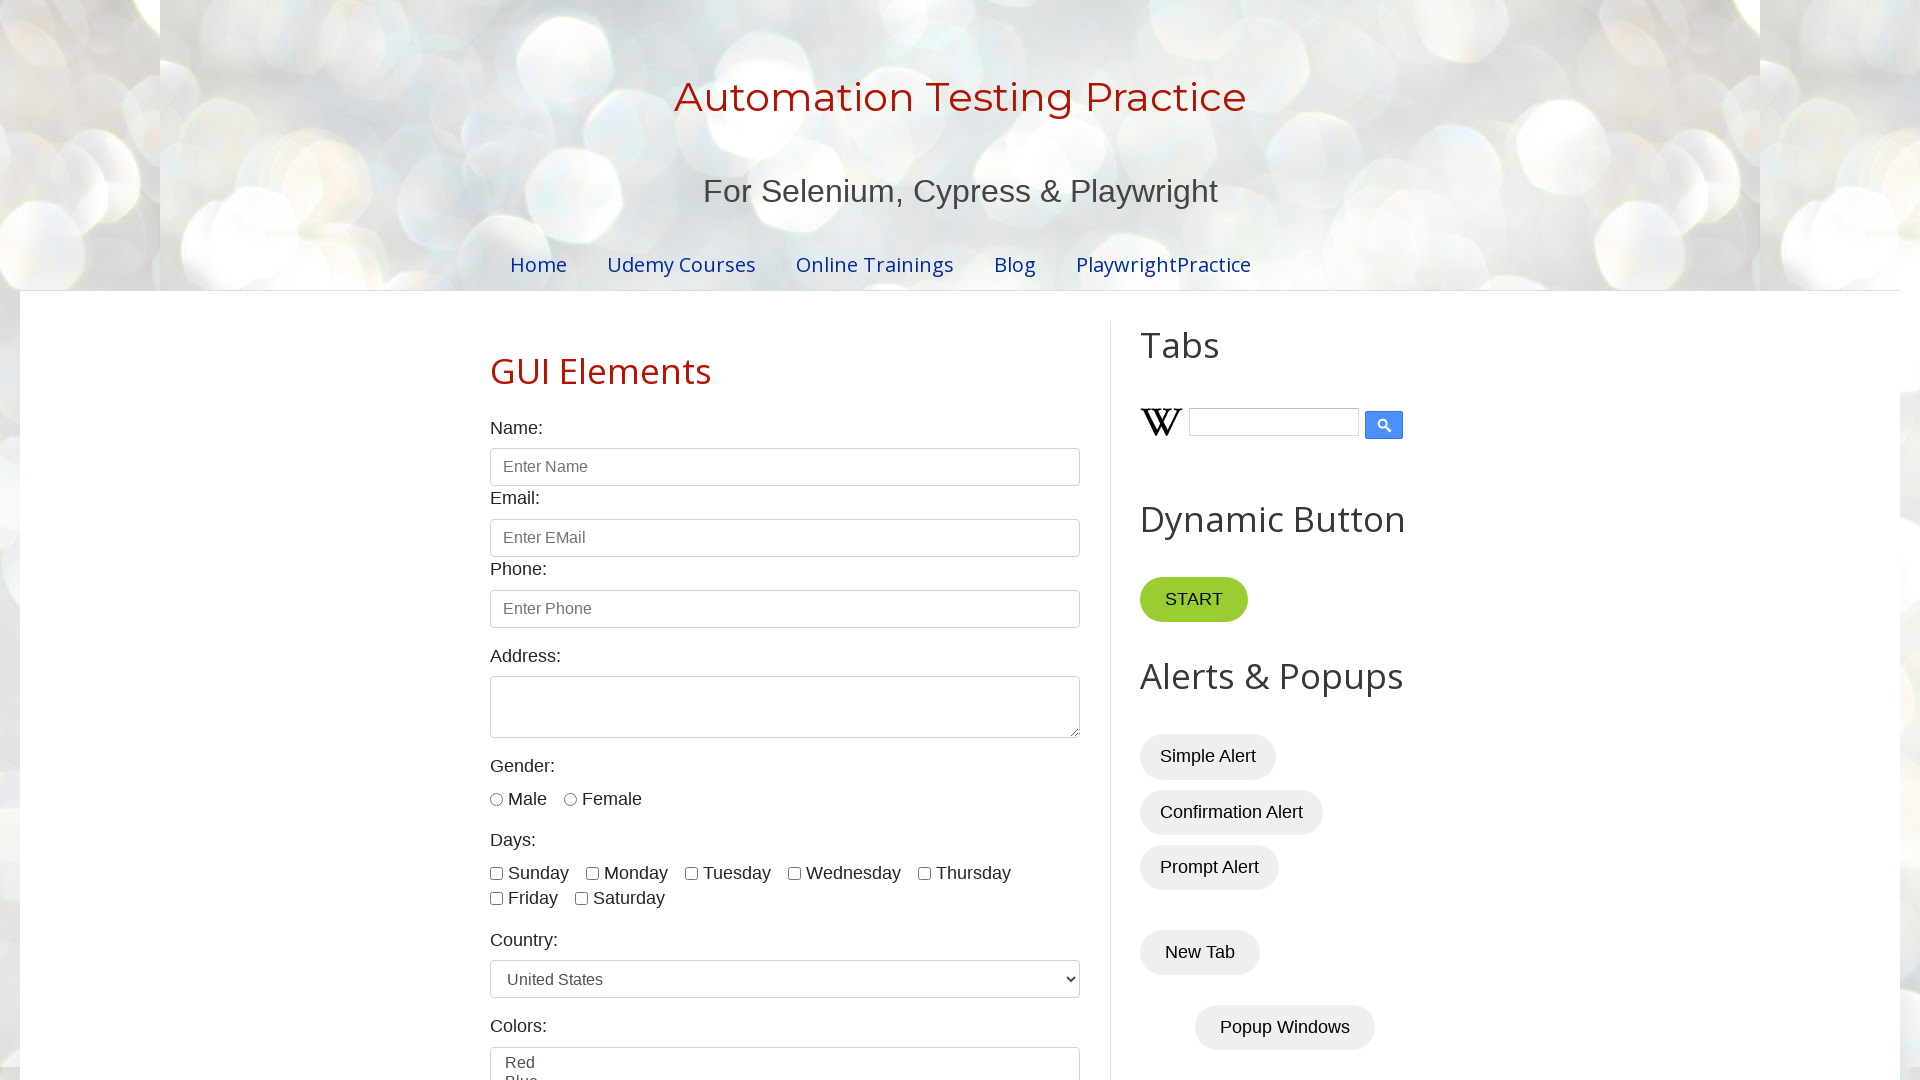